Tests that entering an invalid phone number shows a validation warning message

Starting URL: https://asifarefinbonny.github.io/QuickDial/

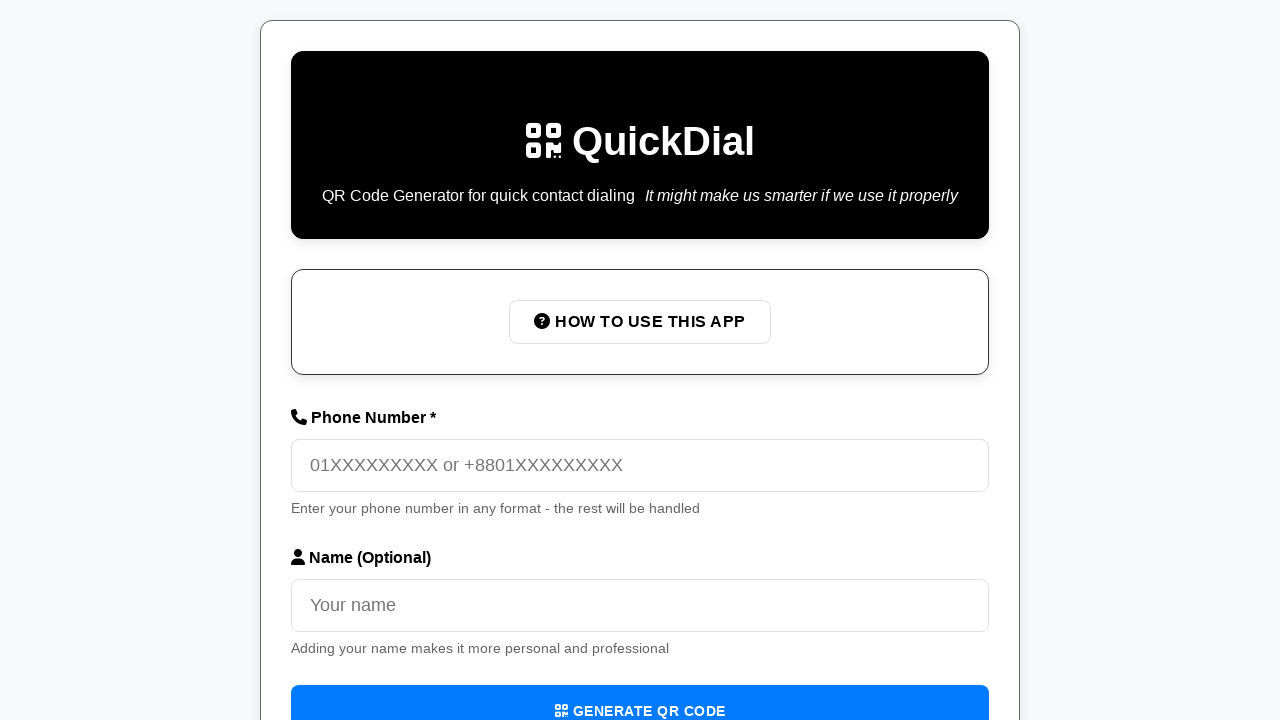

Navigated to QuickDial application
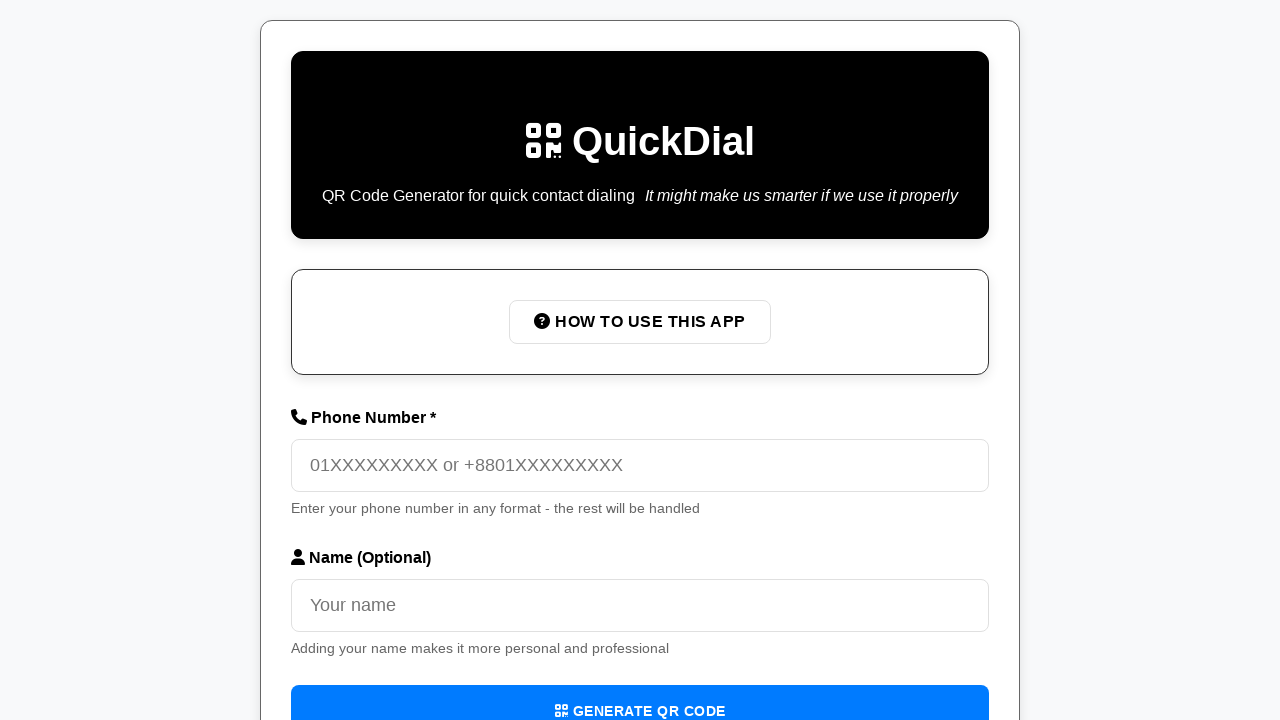

Filled phone number field with invalid short number '12345' on internal:label="Phone Number"i
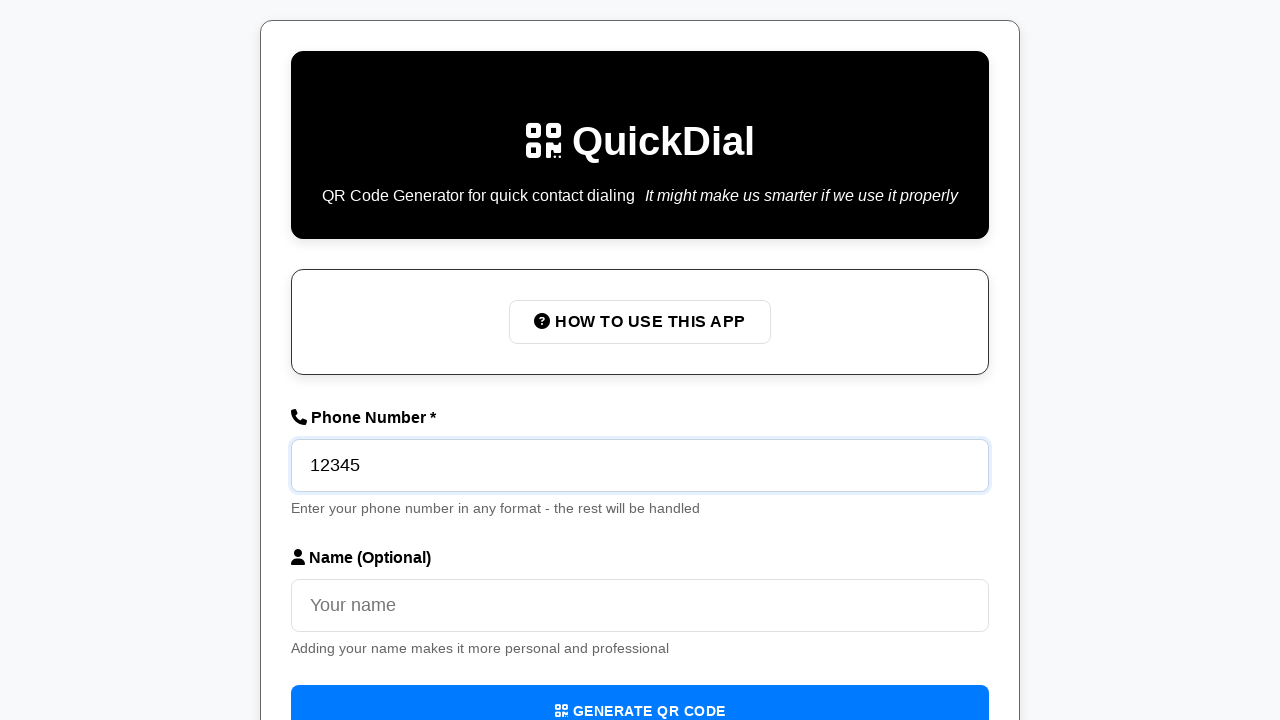

Clicked Generate QR Code button at (640, 694) on button:has-text('Generate QR Code')
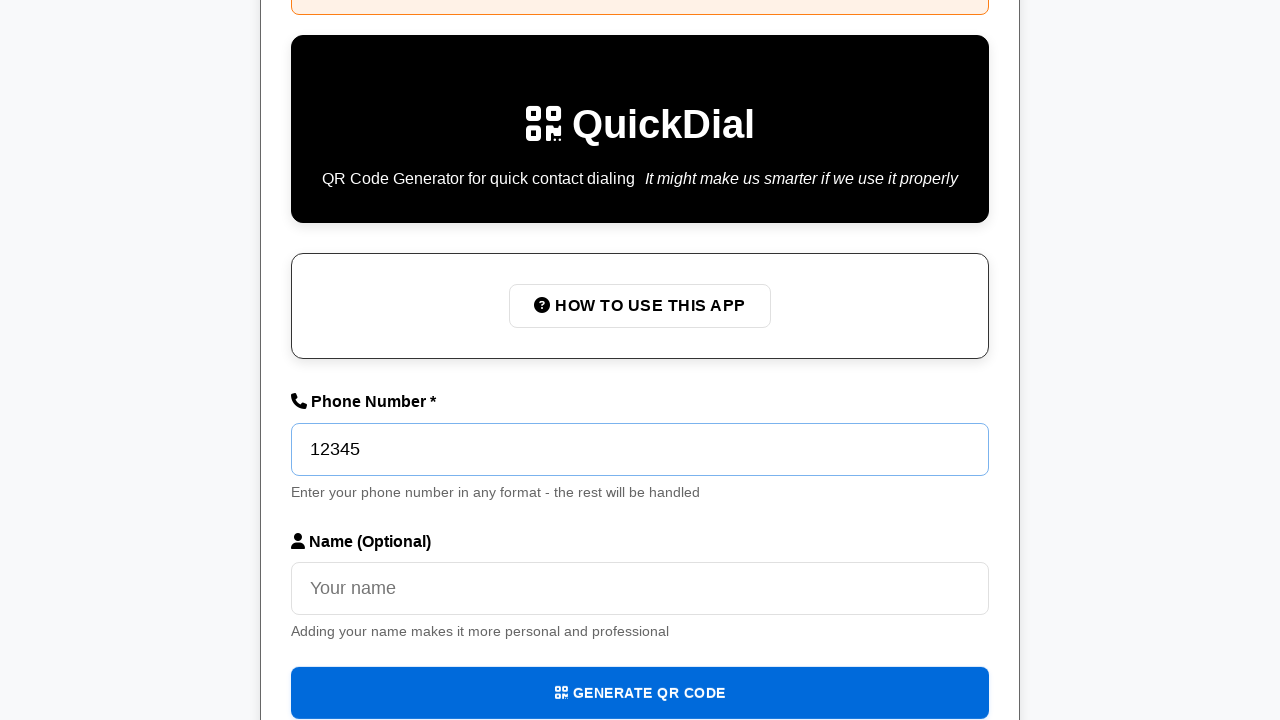

Validation warning message displayed for invalid phone number
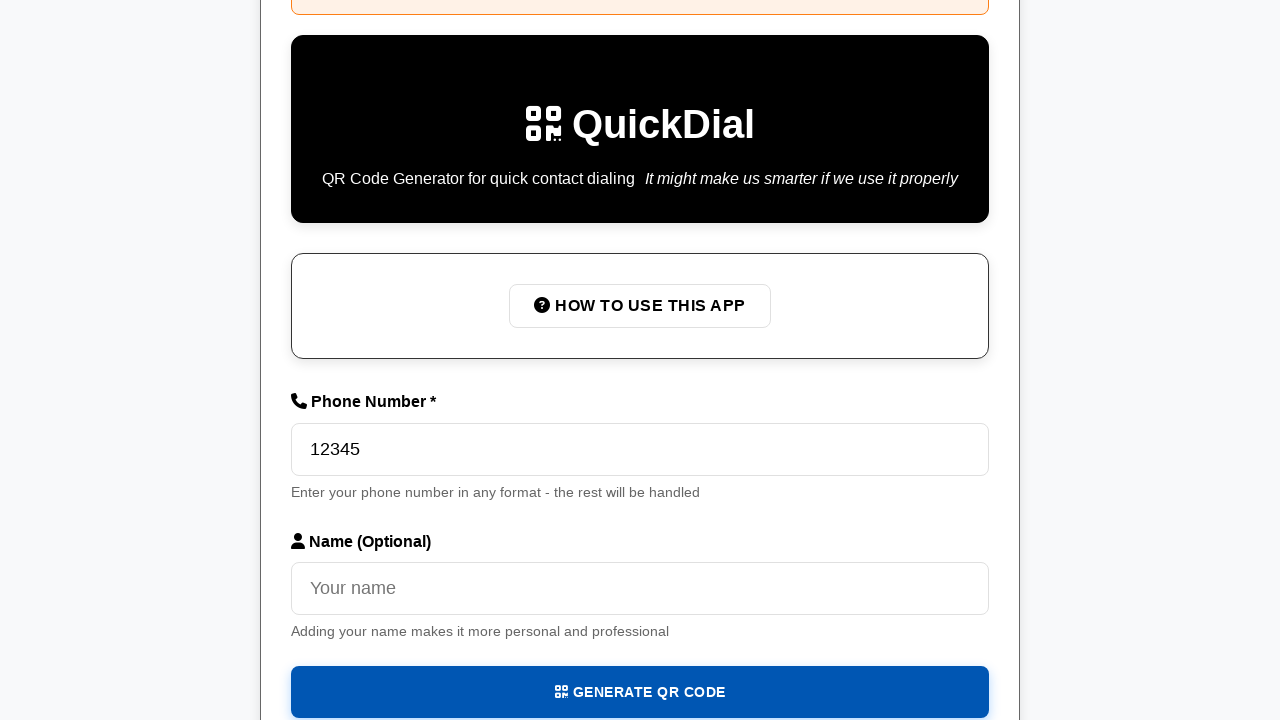

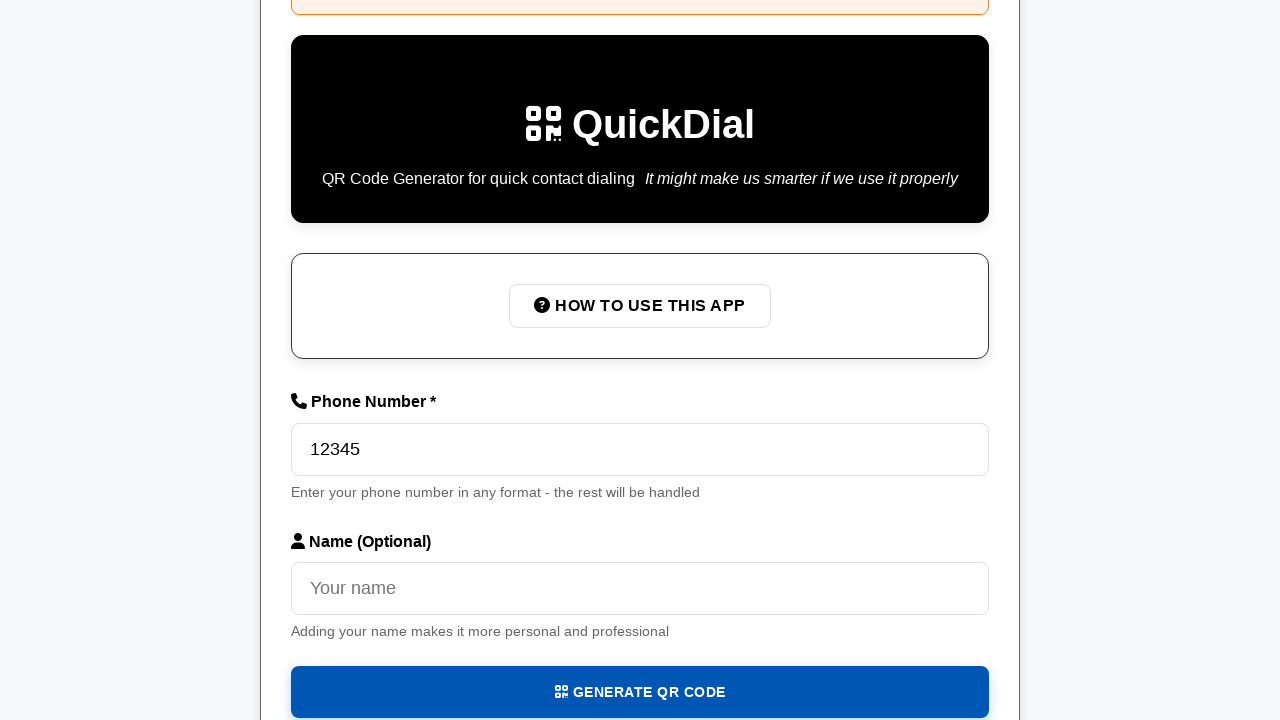